Tests drag and drop functionality on jQuery UI demo page by dragging an element from source to target location

Starting URL: http://jqueryui.com/droppable/

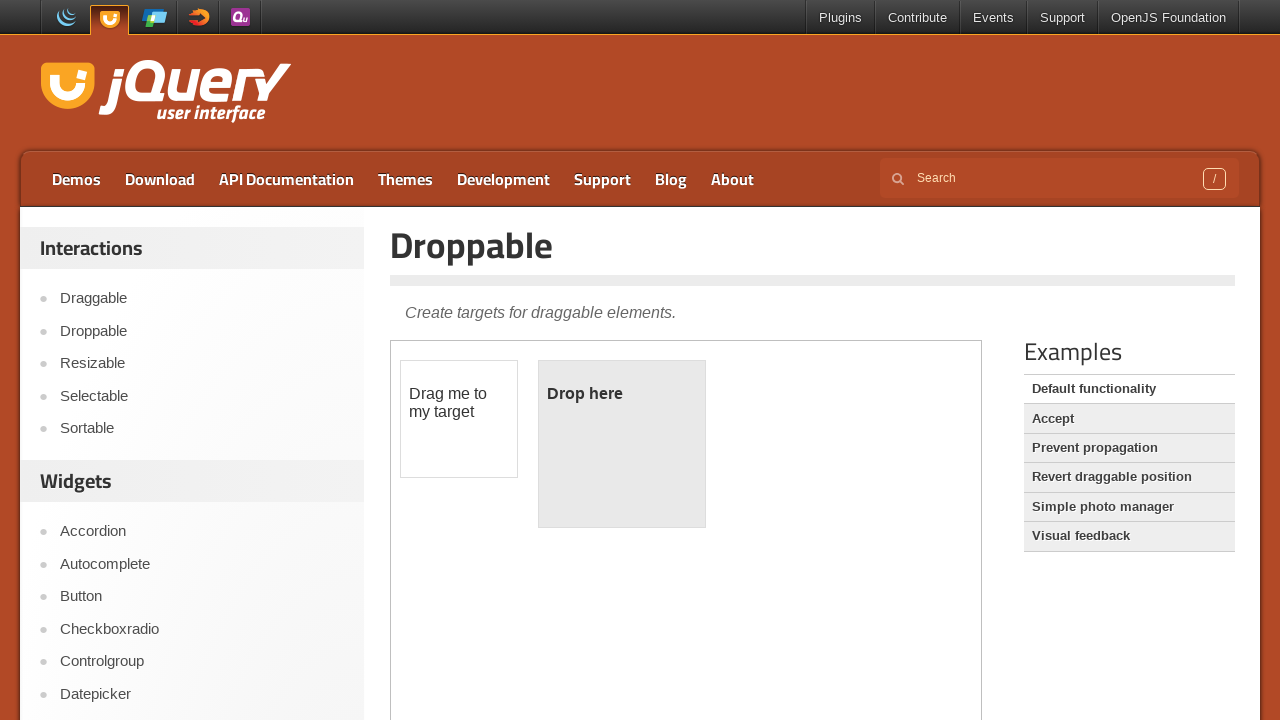

Navigated to jQuery UI droppable demo page
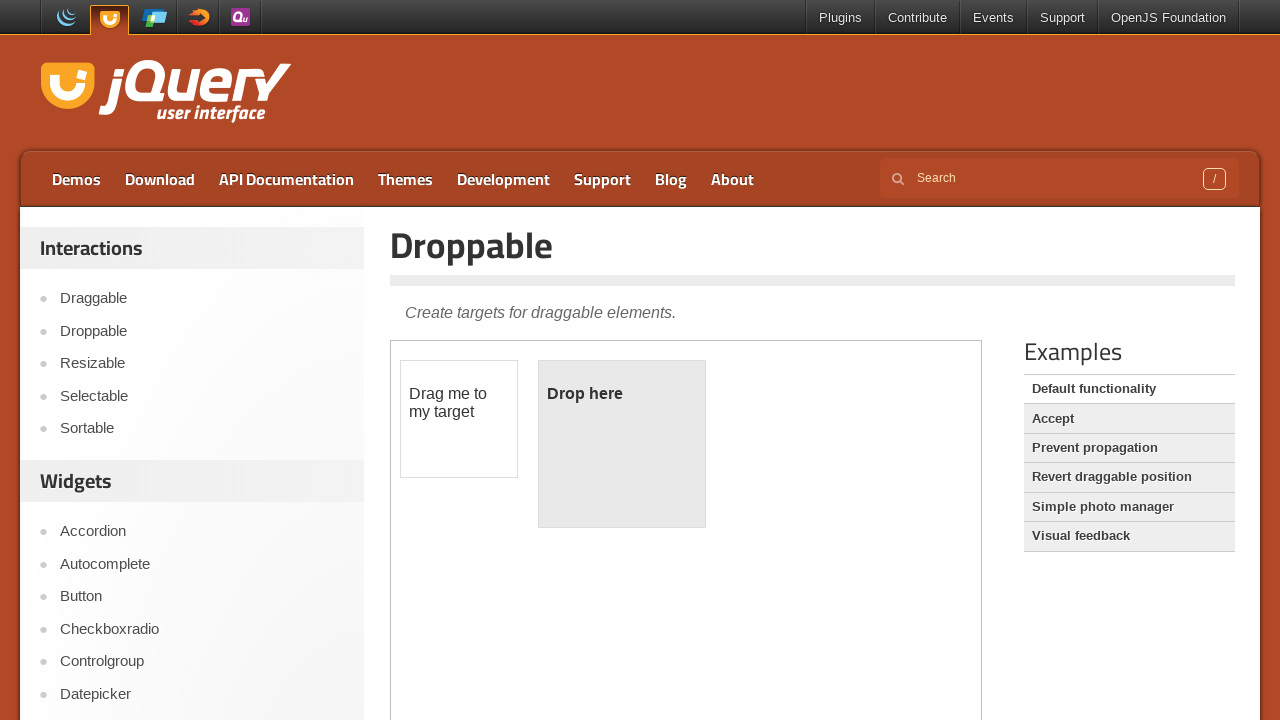

Located the iframe containing the drag and drop demo
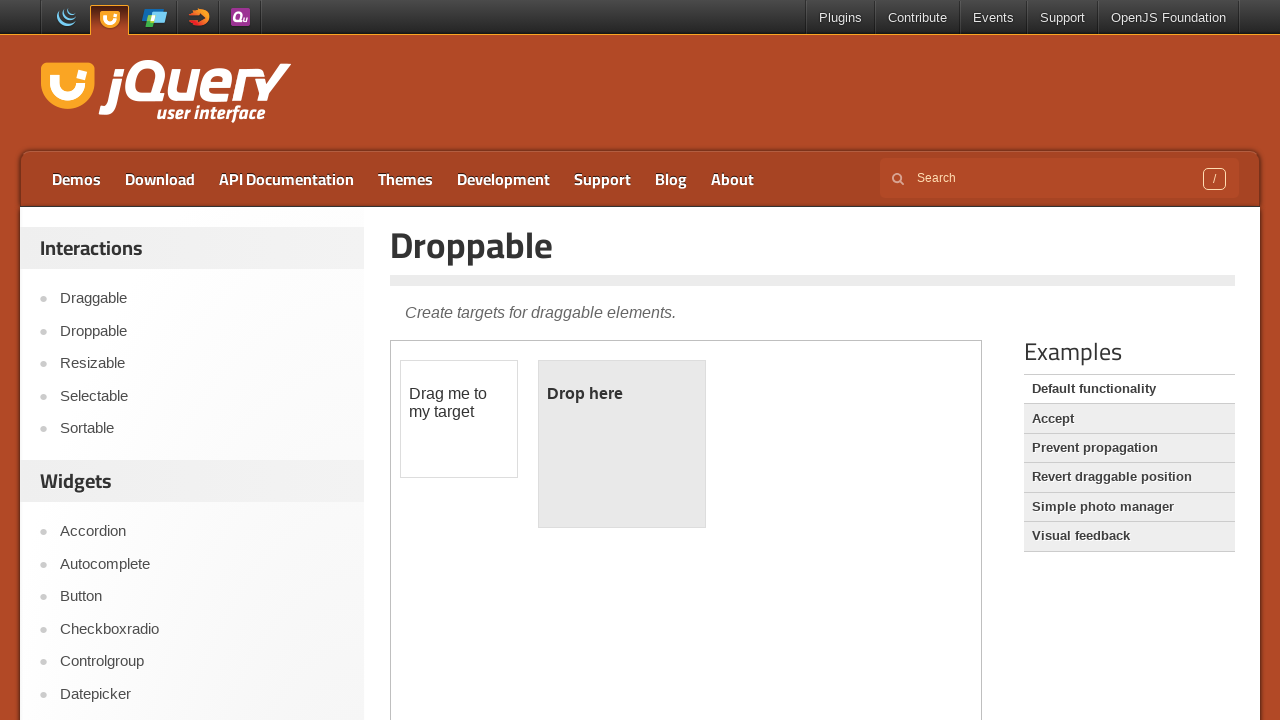

Located the draggable element
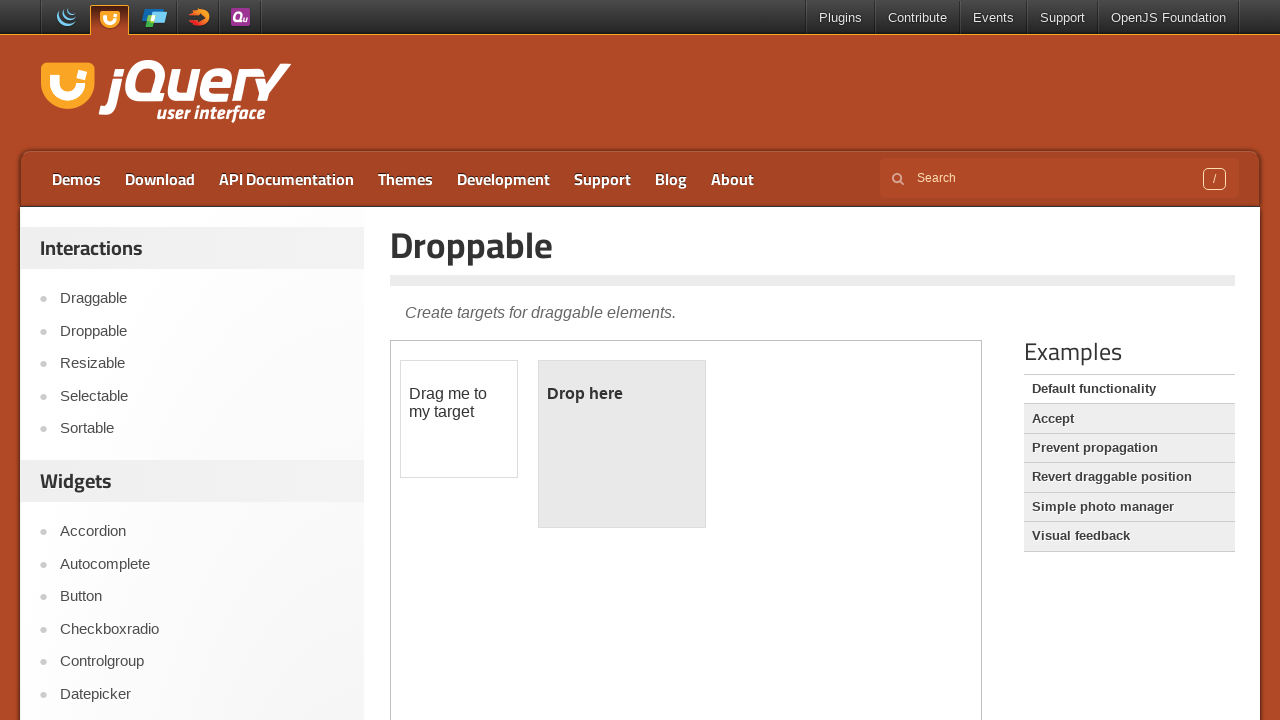

Located the droppable element
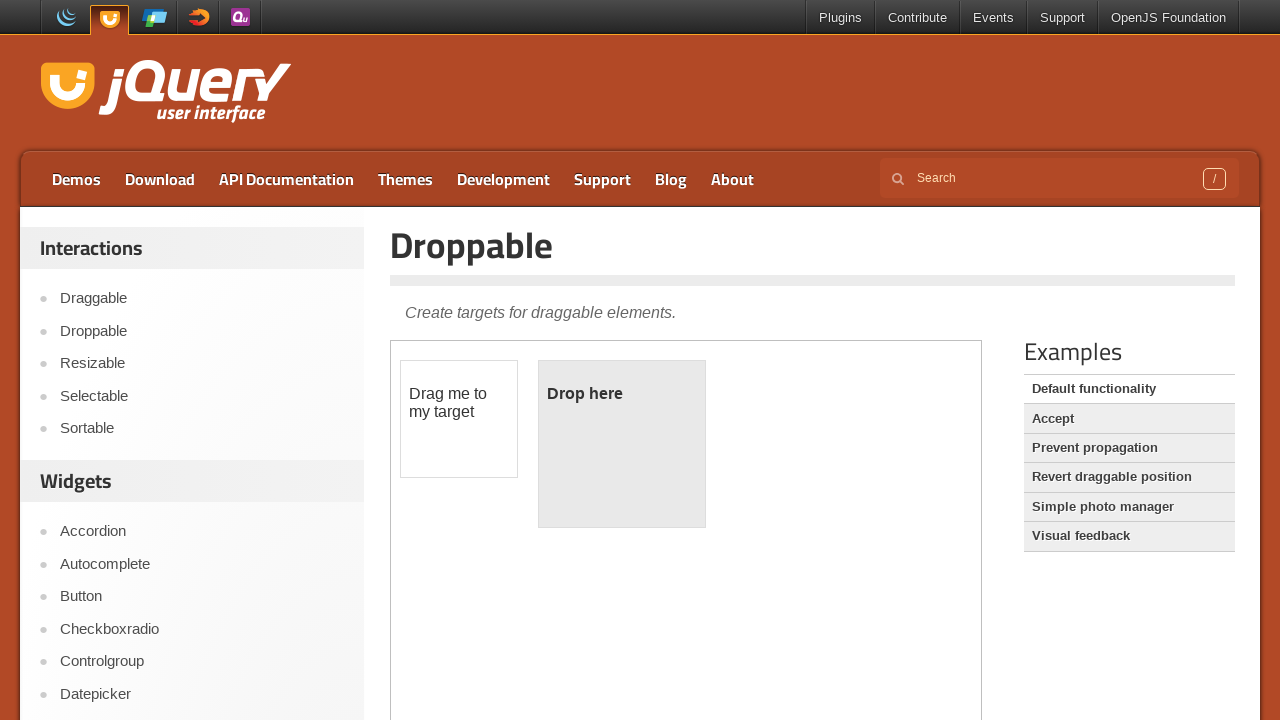

Dragged the draggable element to the droppable target location at (622, 444)
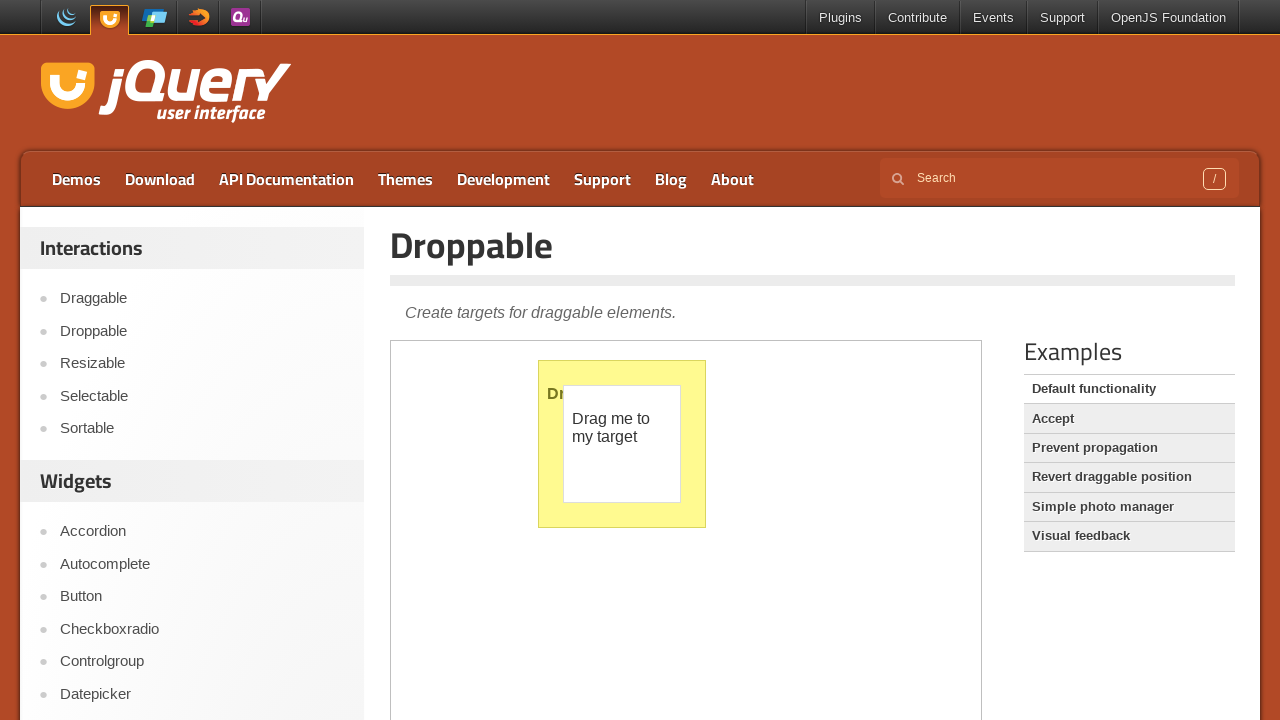

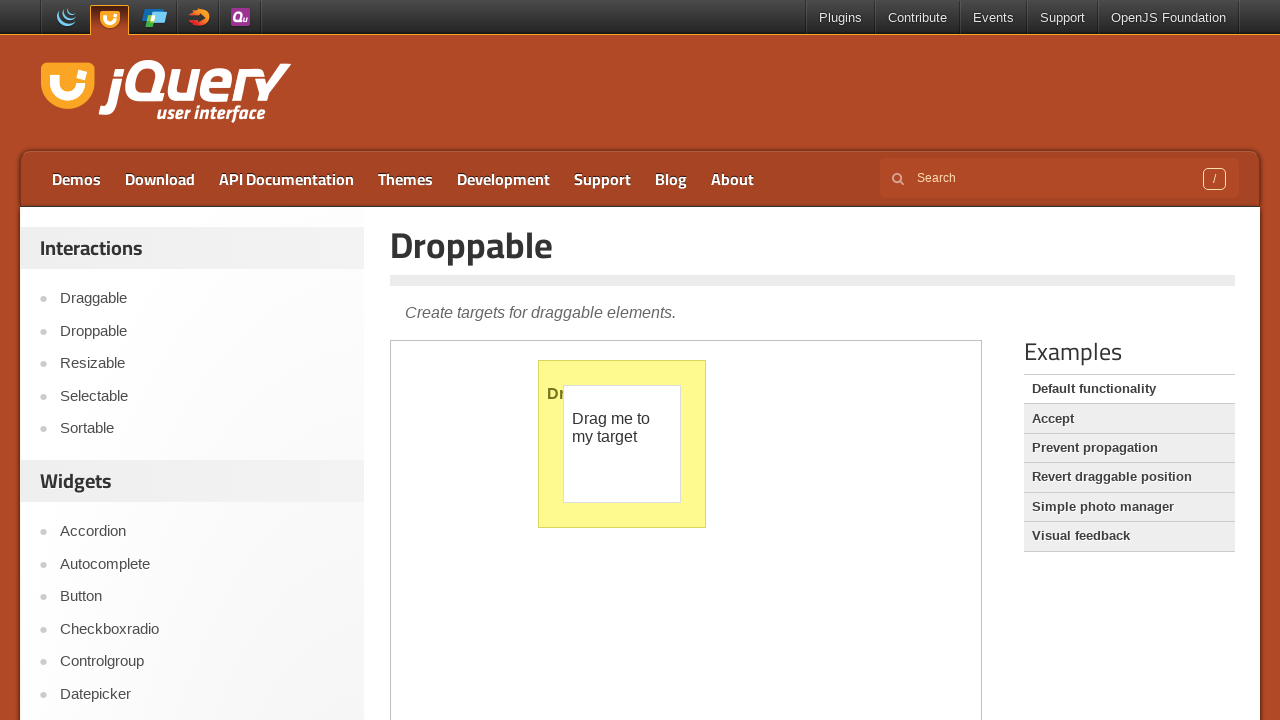